Navigates to an automation practice page and verifies that footer links are present and can be interacted with

Starting URL: https://rahulshettyacademy.com/AutomationPractice/

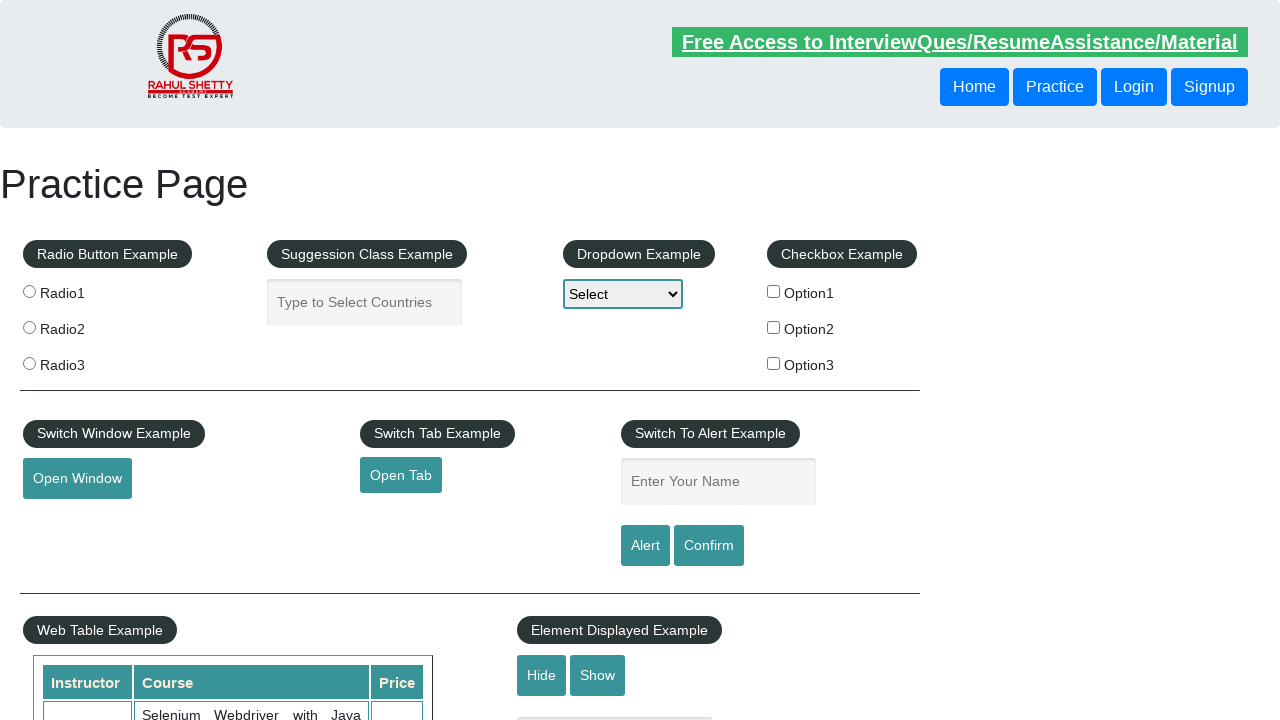

Waited for footer links to be present
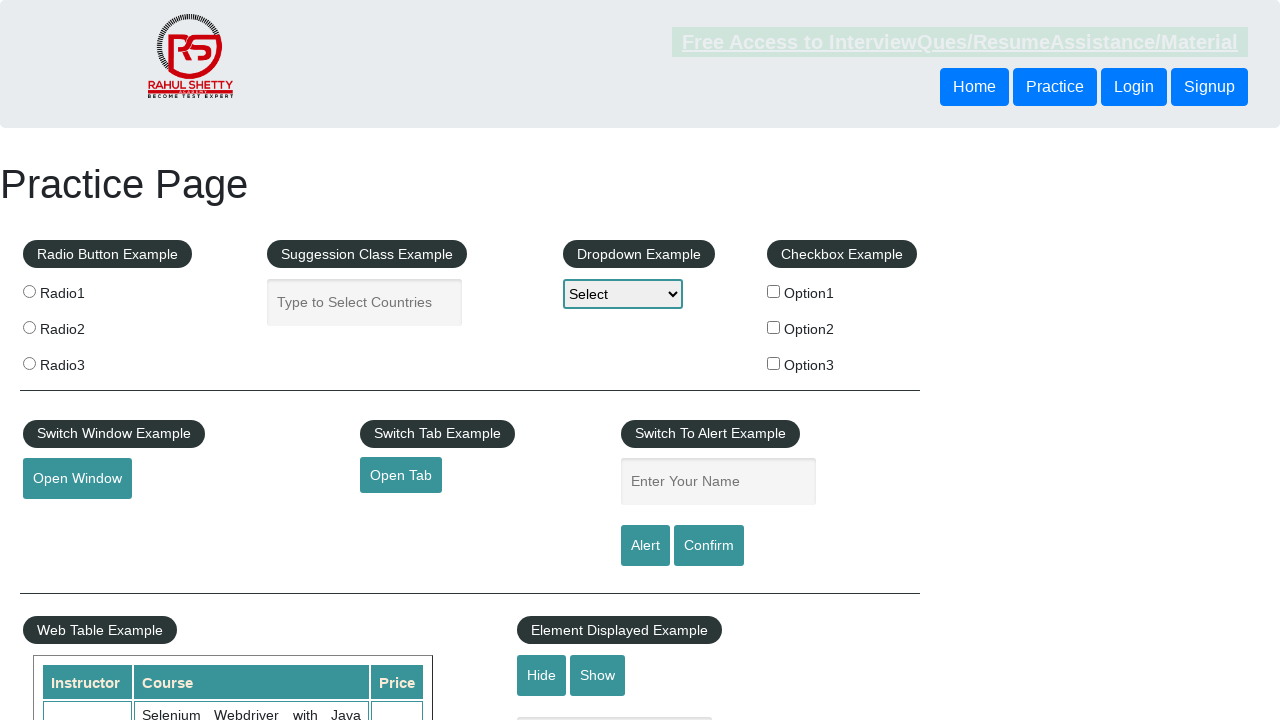

Retrieved all footer links from the page
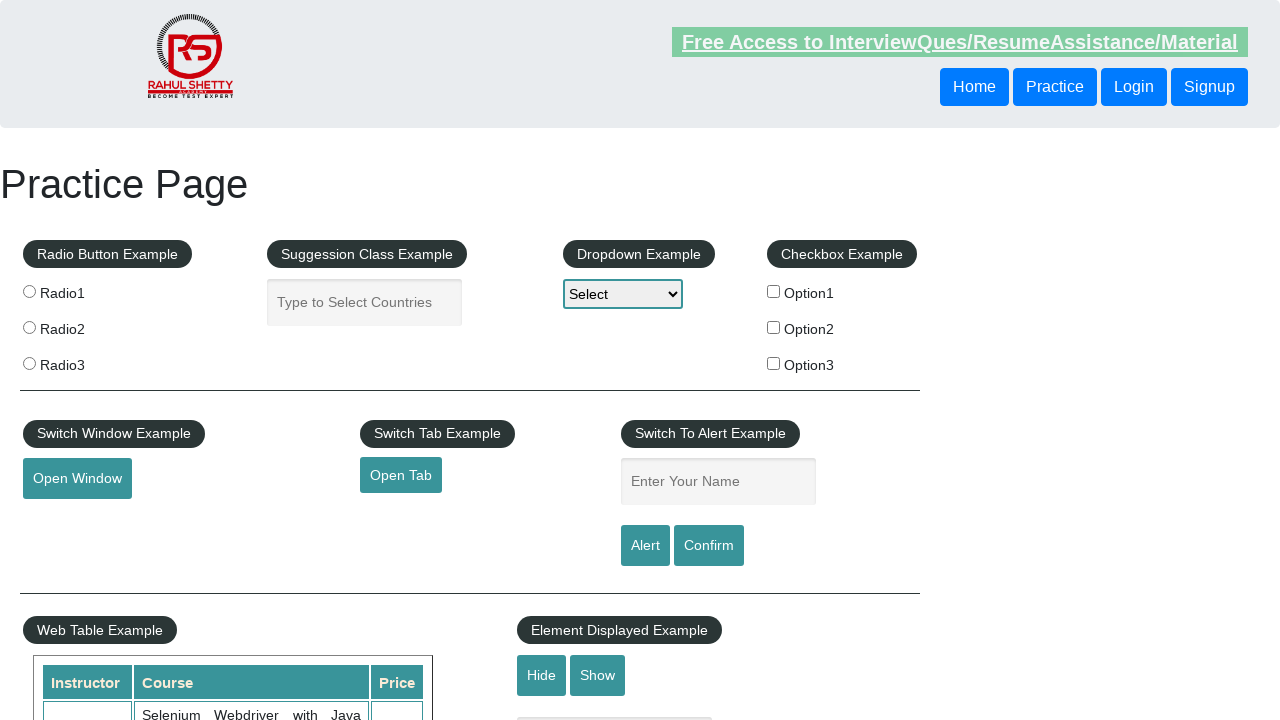

Verified that 20 footer links exist
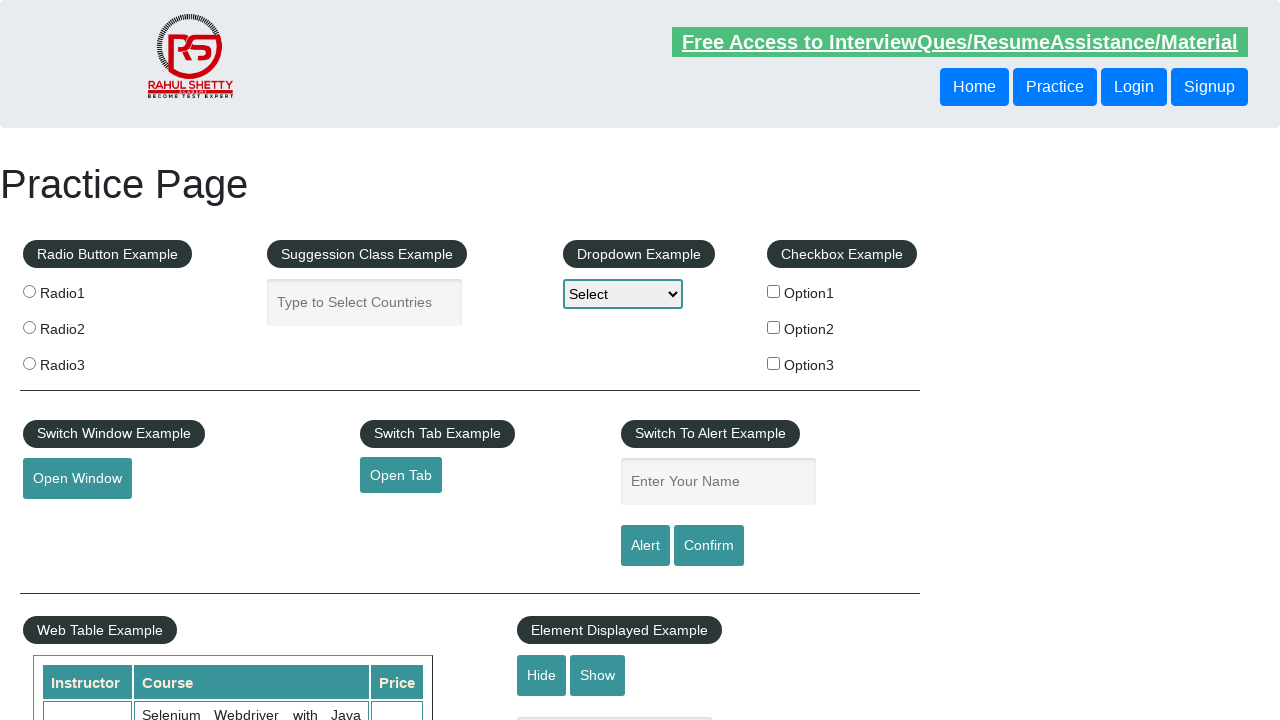

Verified footer link 'Discount Coupons' has valid href: #
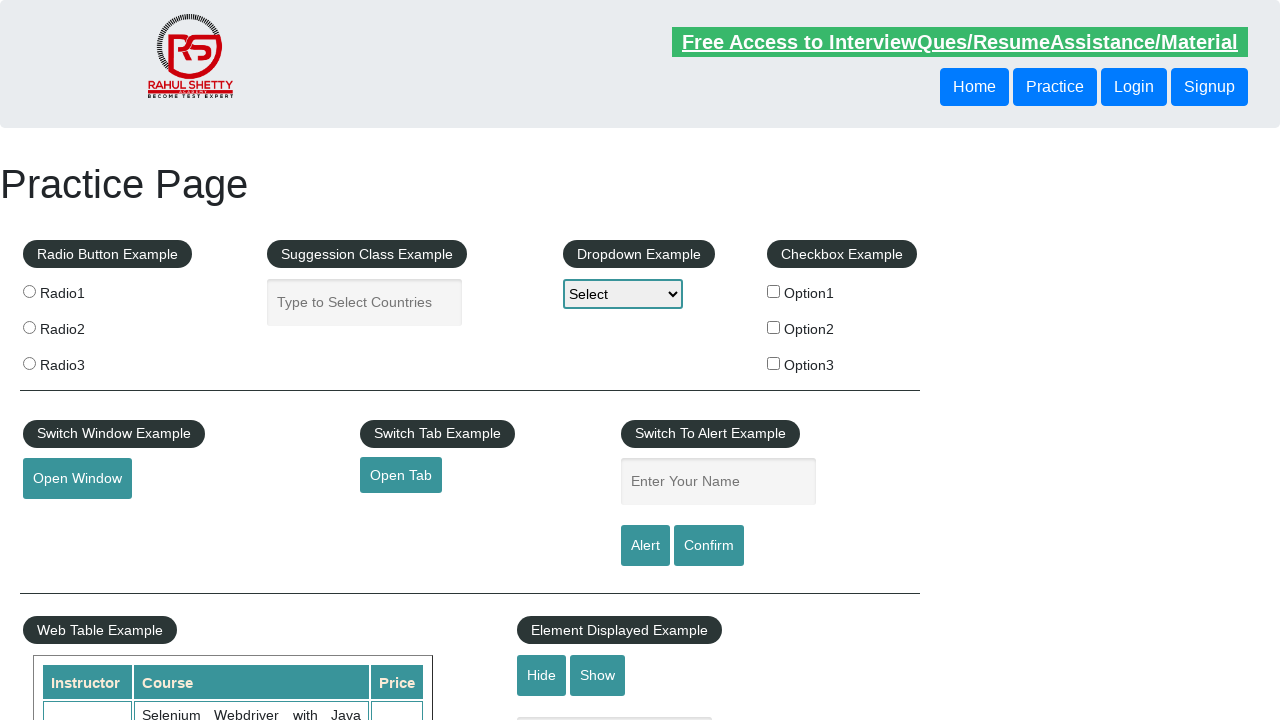

Verified footer link 'REST API' has valid href: http://www.restapitutorial.com/
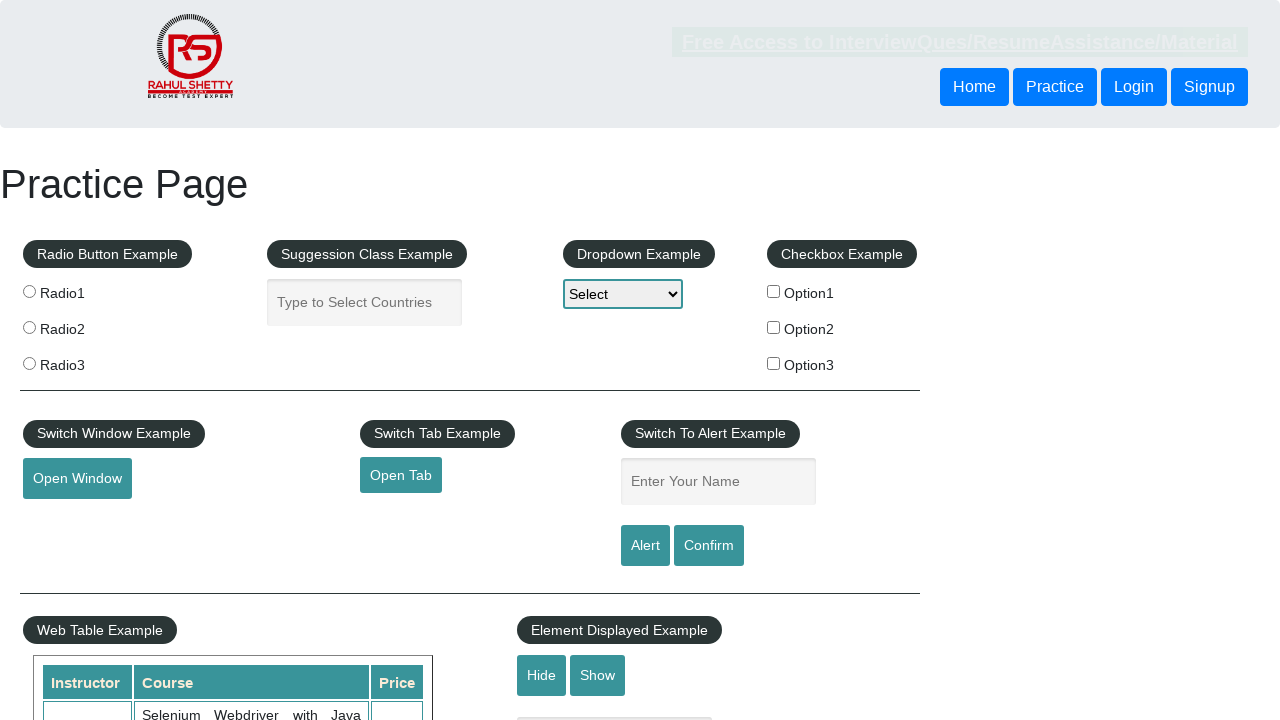

Verified footer link 'SoapUI' has valid href: https://www.soapui.org/
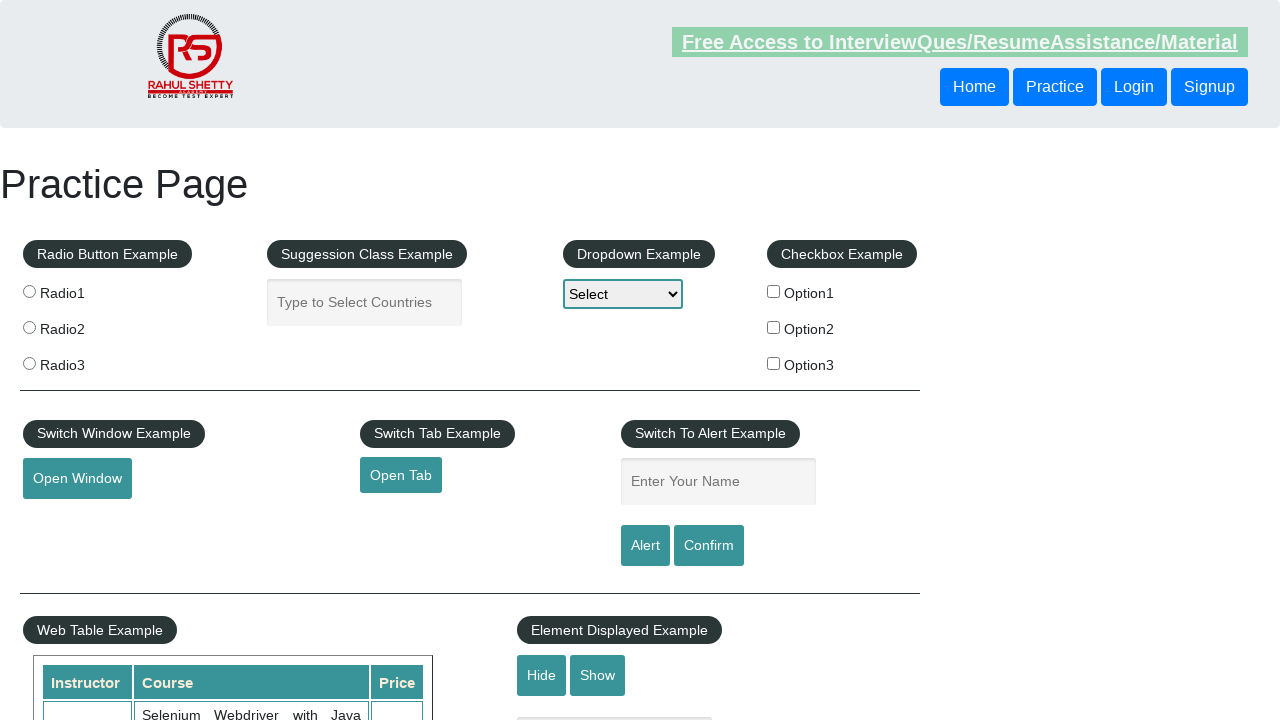

Verified footer link 'Appium' has valid href: https://courses.rahulshettyacademy.com/p/appium-tutorial
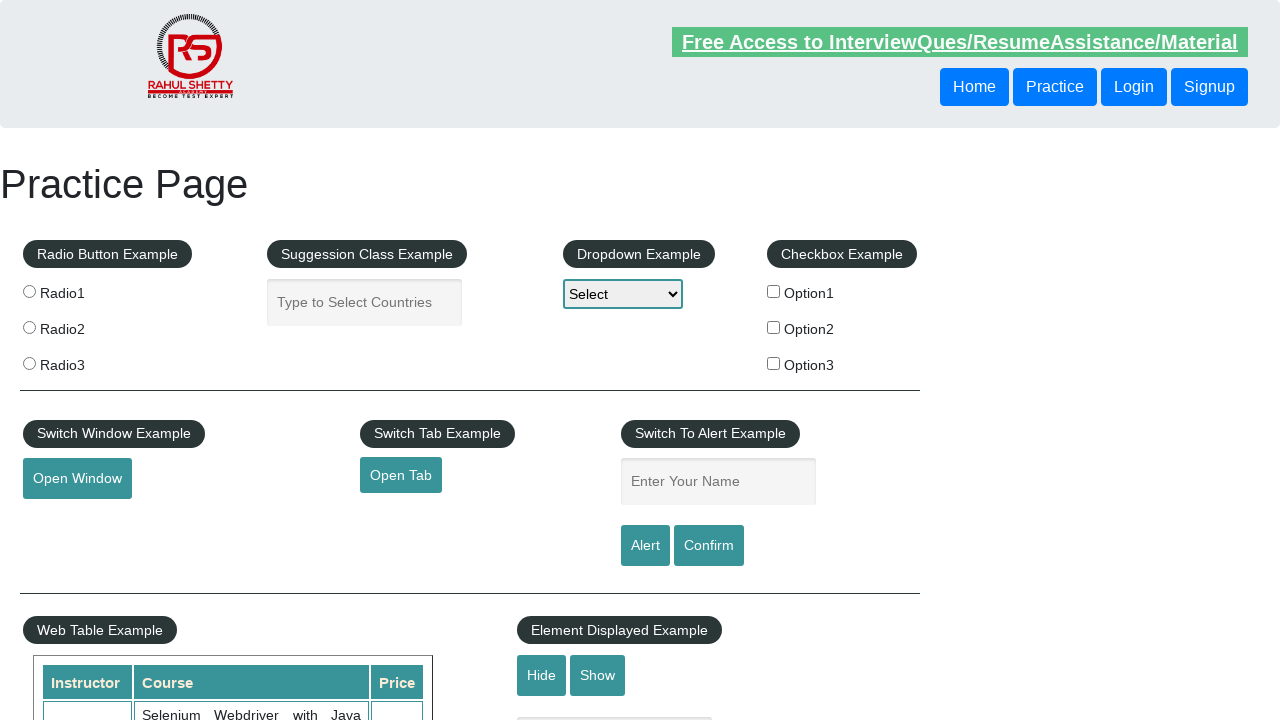

Verified footer link 'JMeter' has valid href: https://jmeter.apache.org/
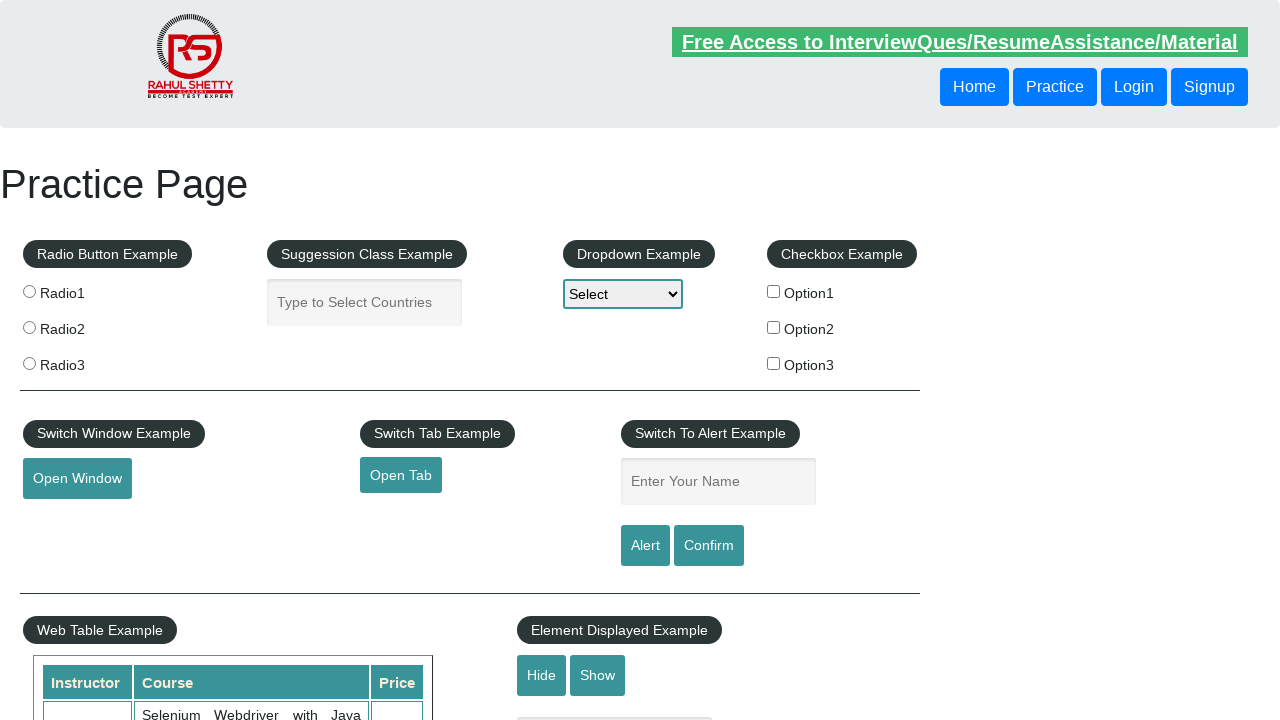

Verified footer link 'Latest News' has valid href: #
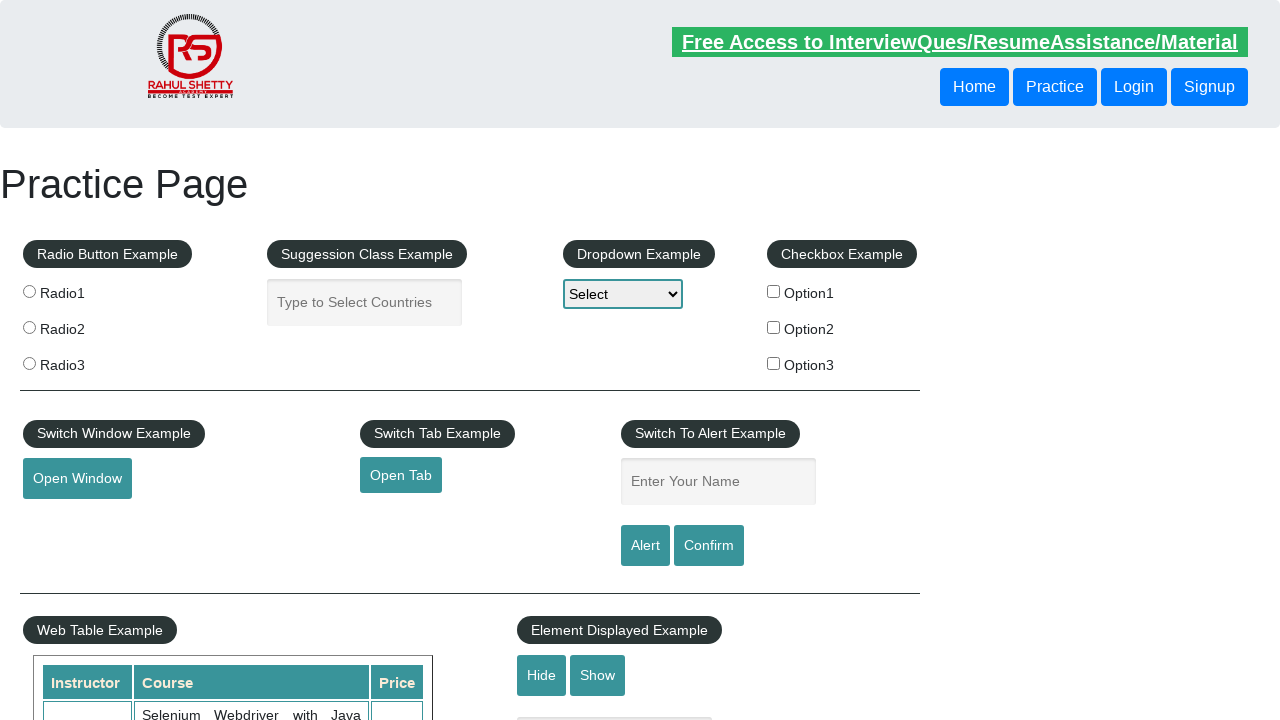

Verified footer link 'Broken Link' has valid href: https://rahulshettyacademy.com/brokenlink
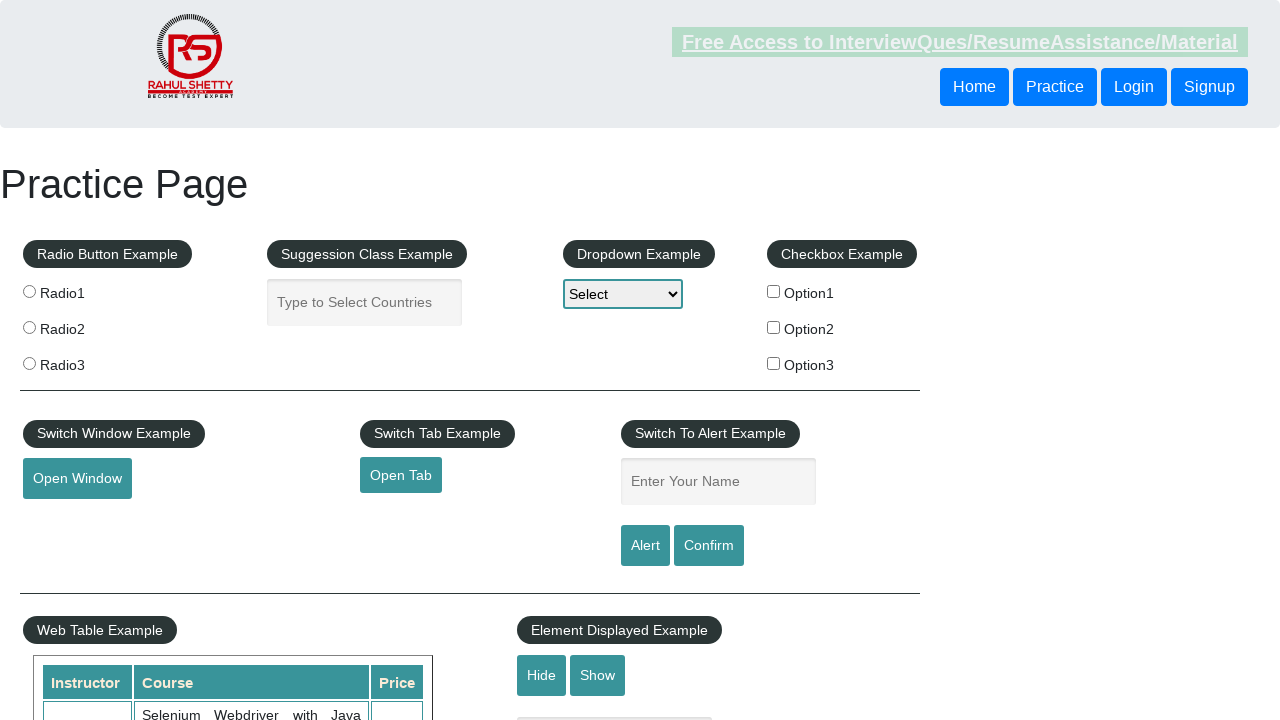

Verified footer link 'Dummy Content for Testing.' has valid href: #
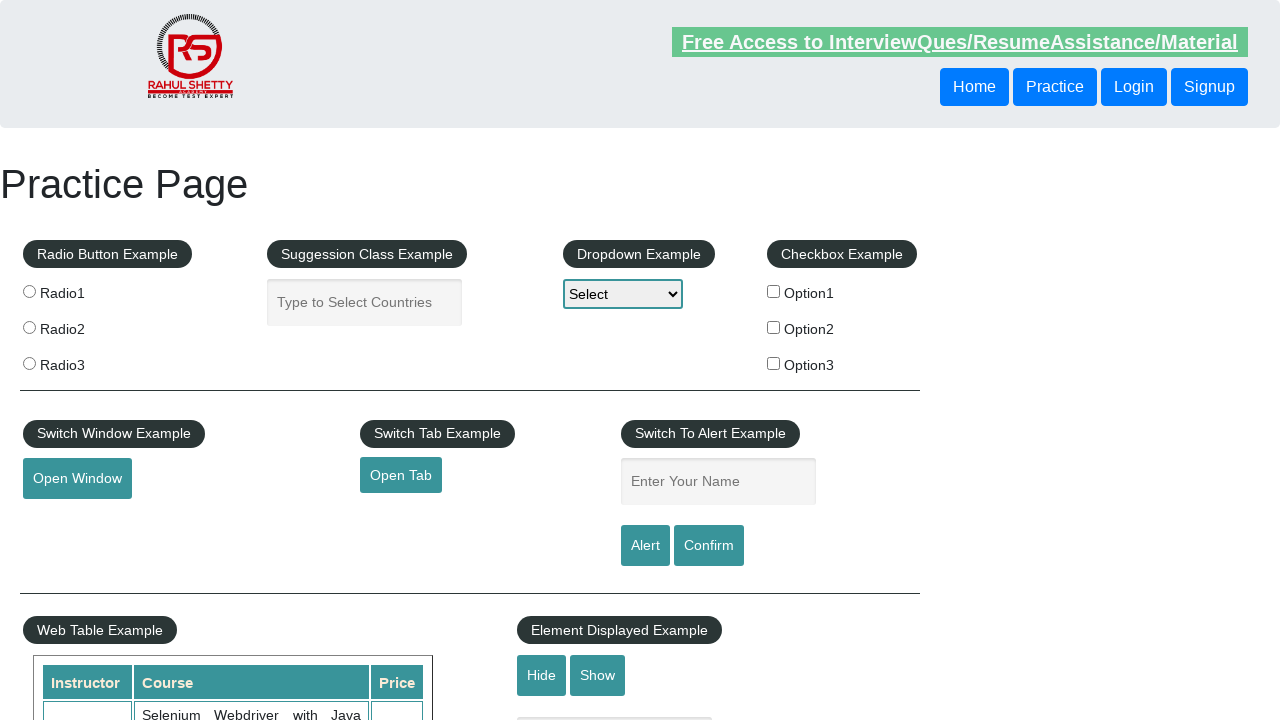

Verified footer link 'Dummy Content for Testing.' has valid href: #
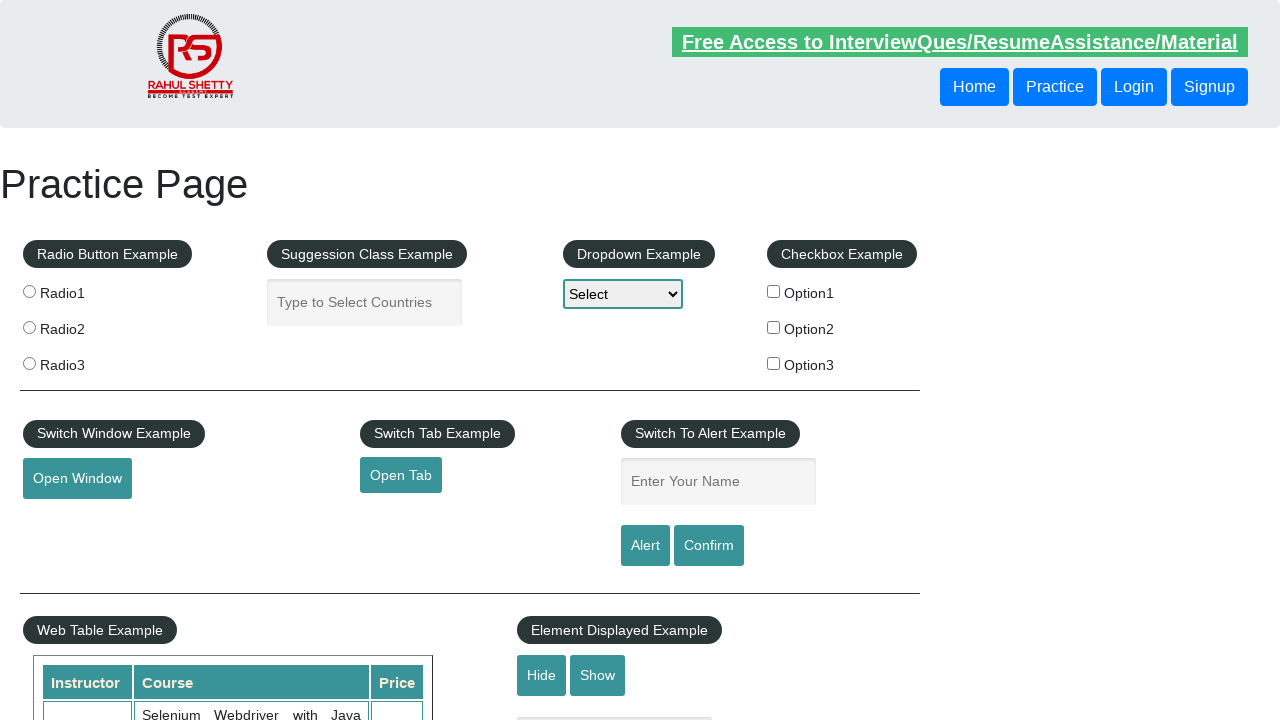

Verified footer link 'Dummy Content for Testing.' has valid href: #
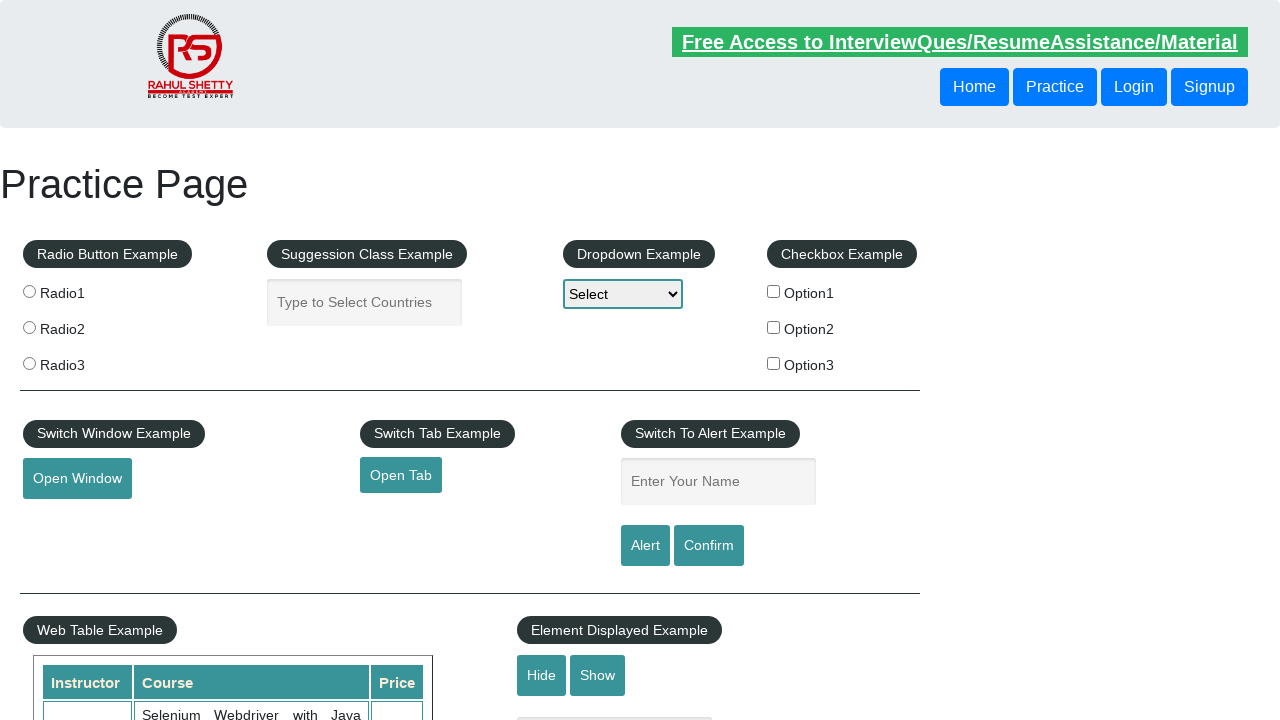

Verified footer link 'Contact info' has valid href: #
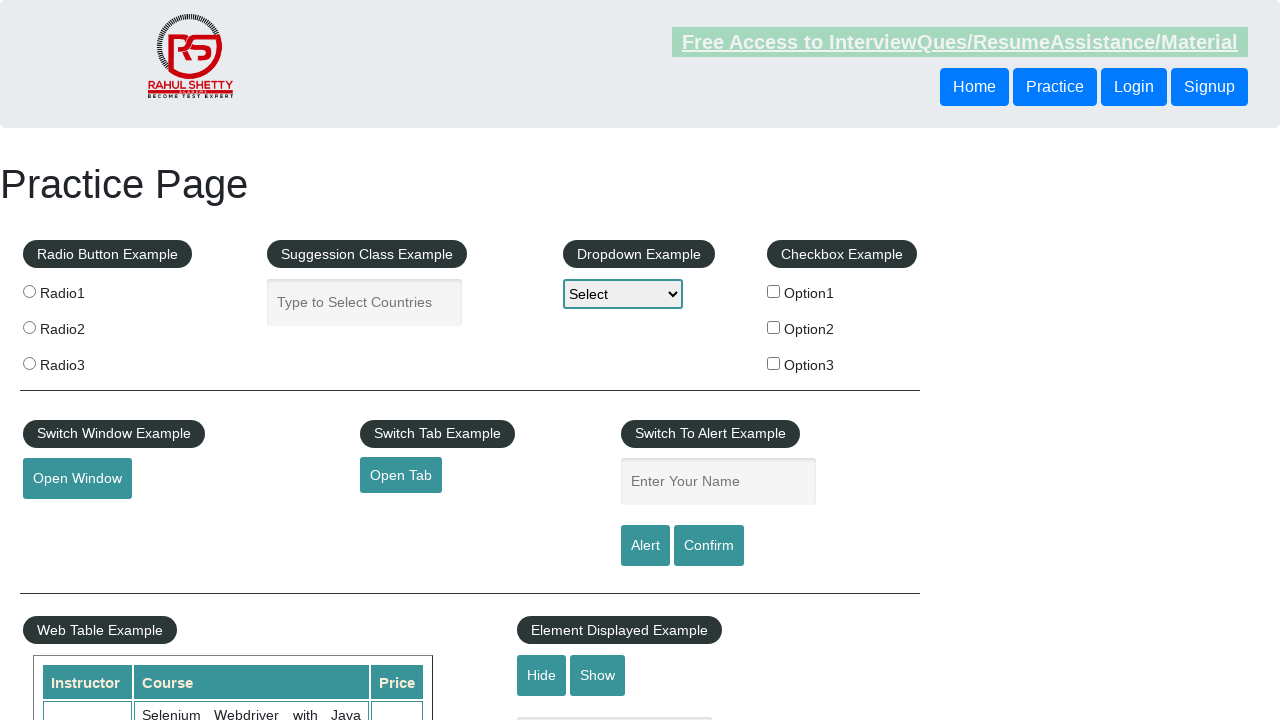

Verified footer link 'Dummy Content for Testing.' has valid href: #
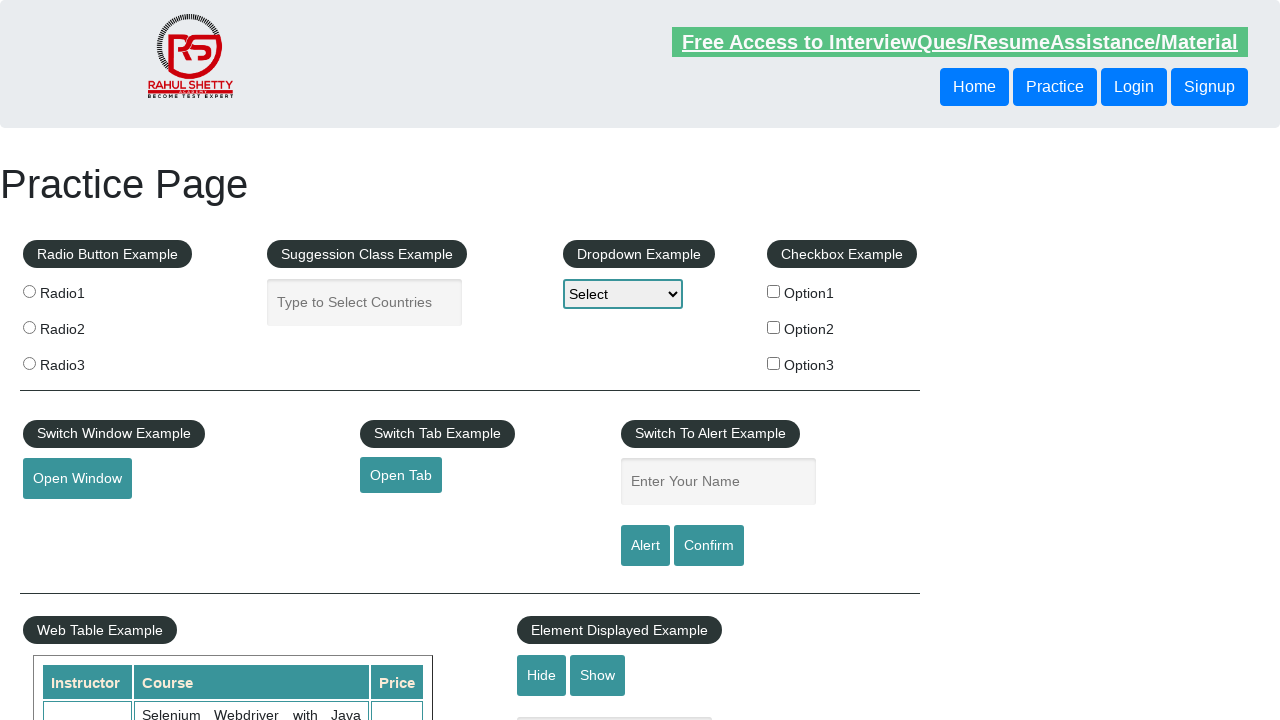

Verified footer link 'Dummy Content for Testing.' has valid href: #
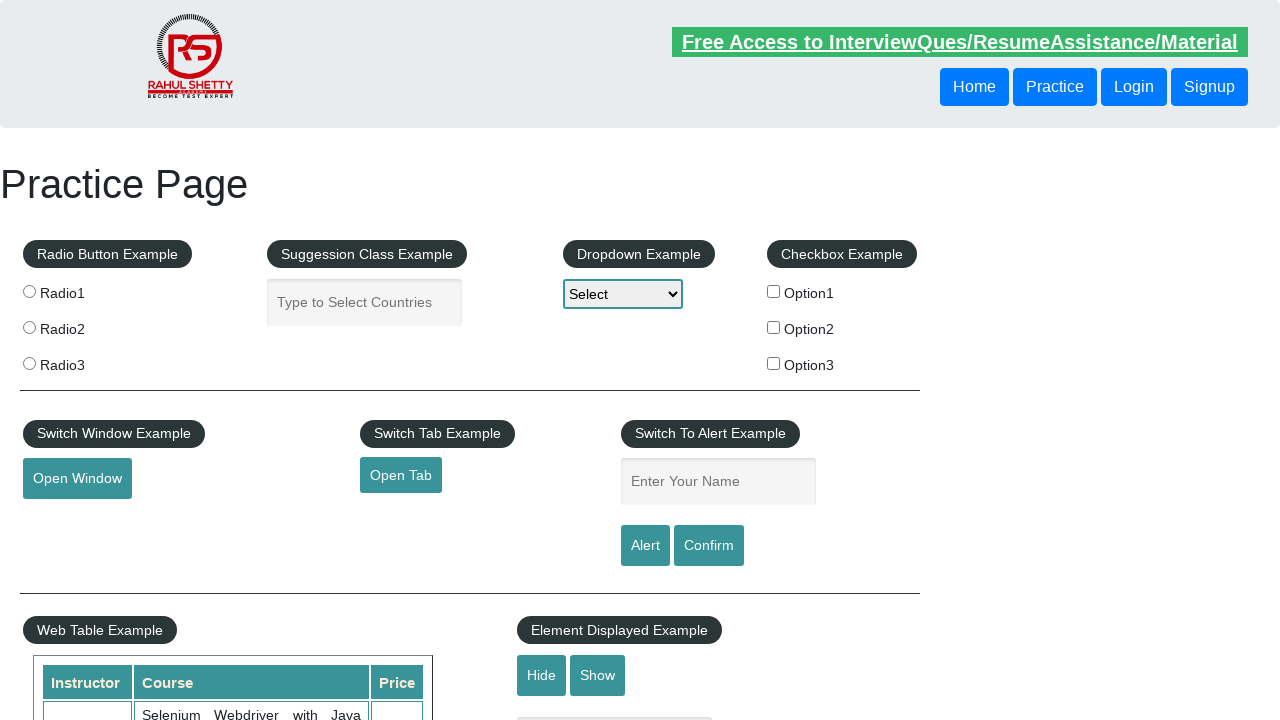

Verified footer link 'Dummy Content for Testing.' has valid href: #
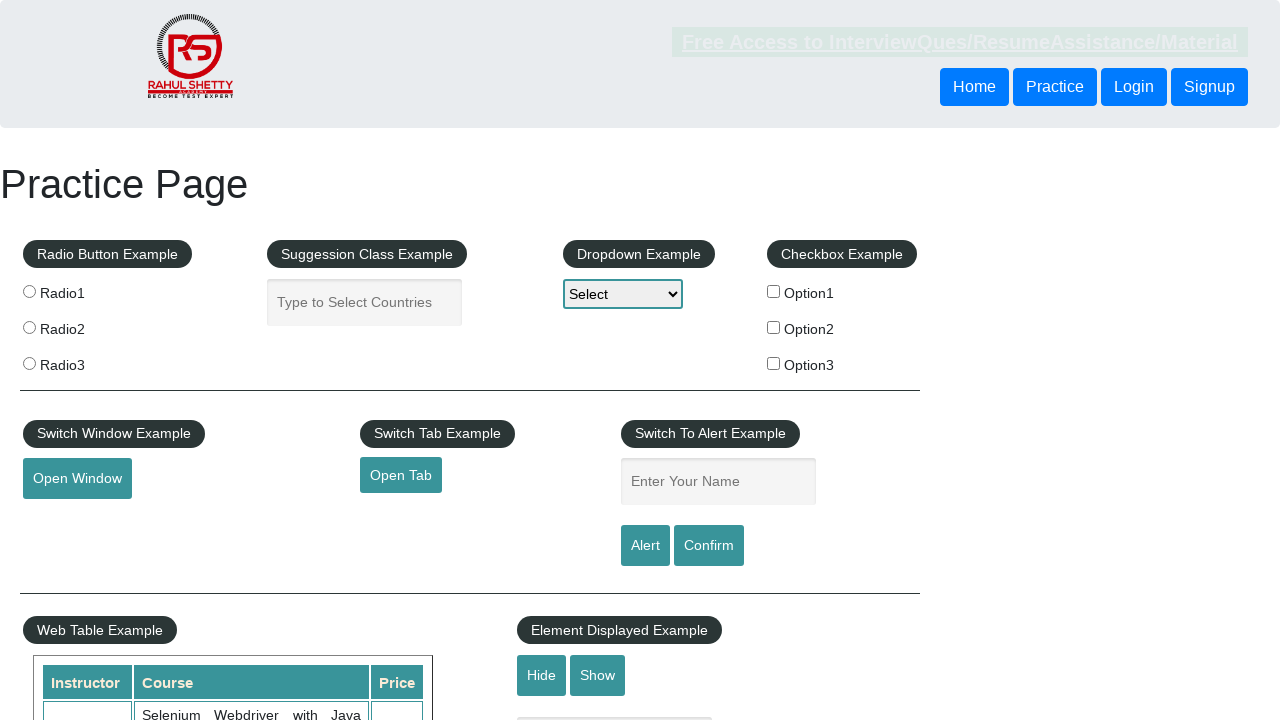

Verified footer link 'Dummy Content for Testing.' has valid href: #
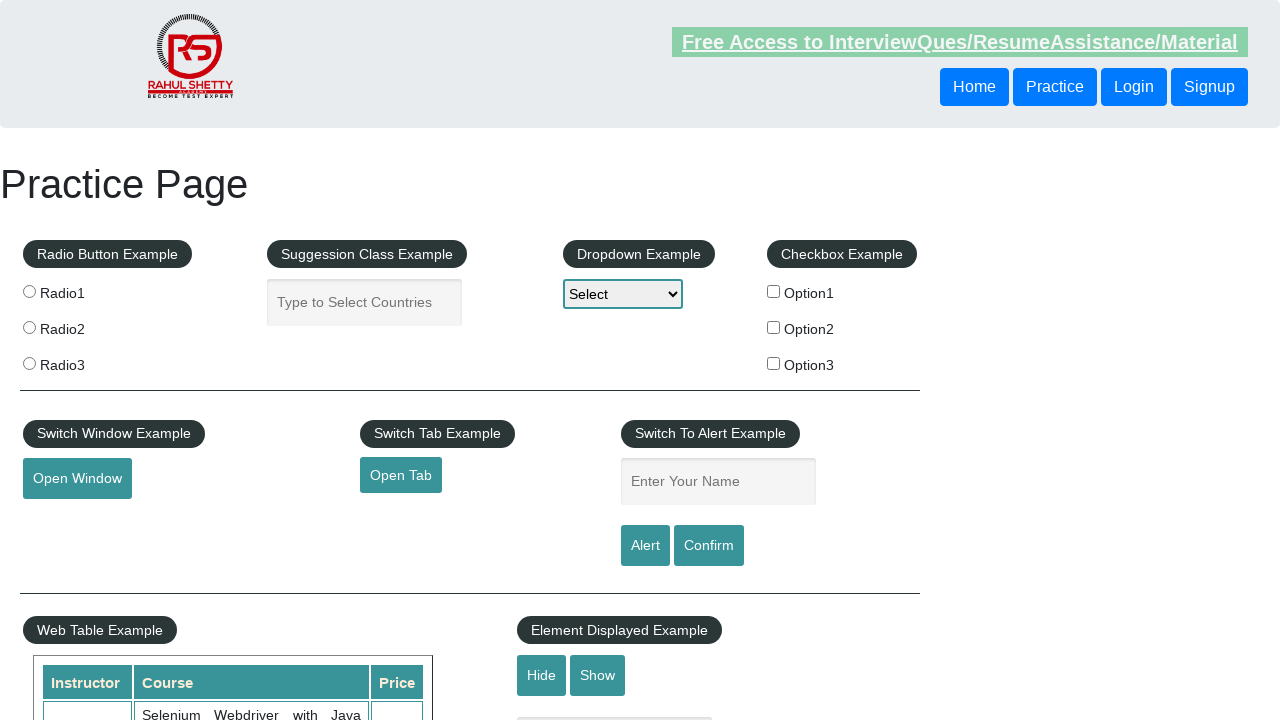

Verified footer link 'Social Media' has valid href: #
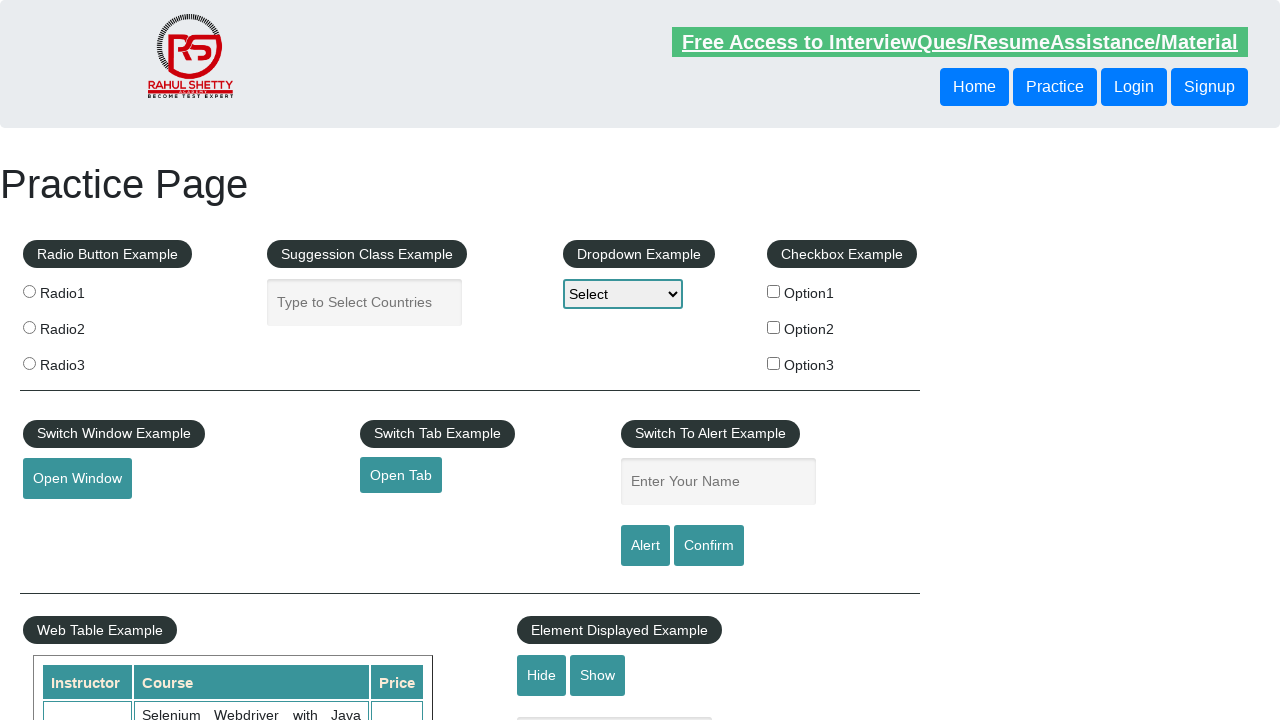

Verified footer link 'Facebook' has valid href: #
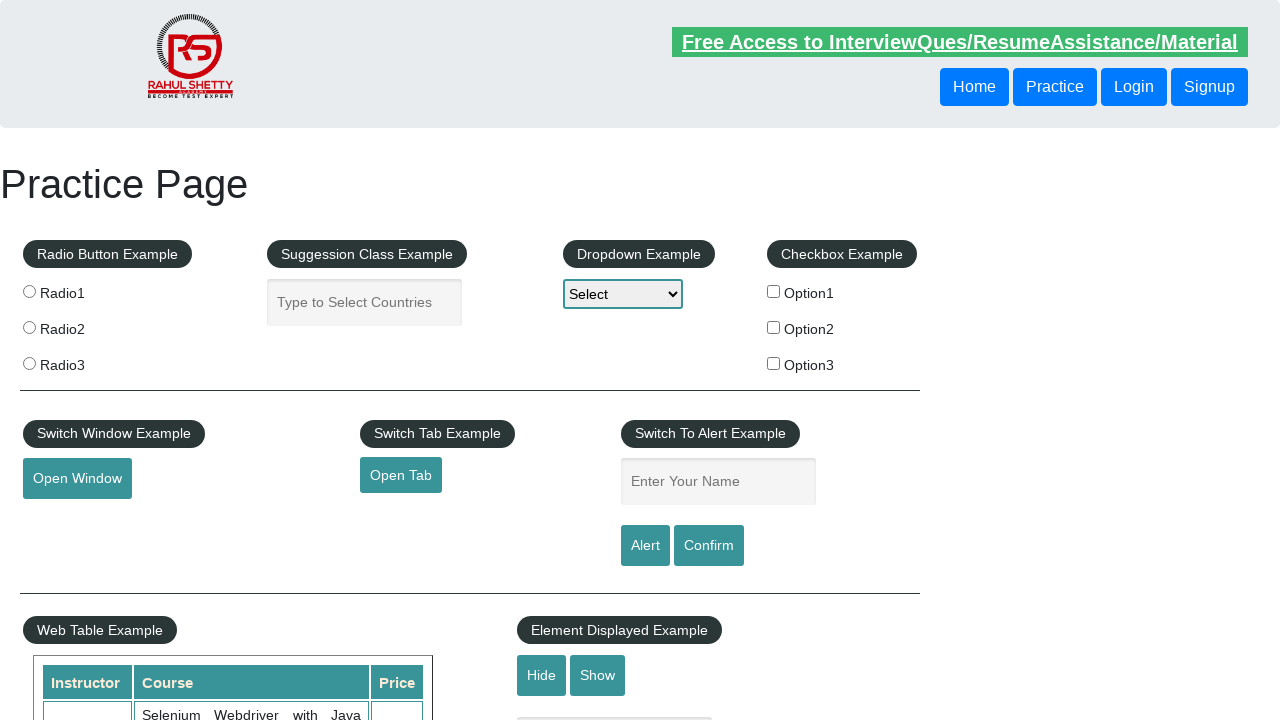

Verified footer link 'Twitter' has valid href: #
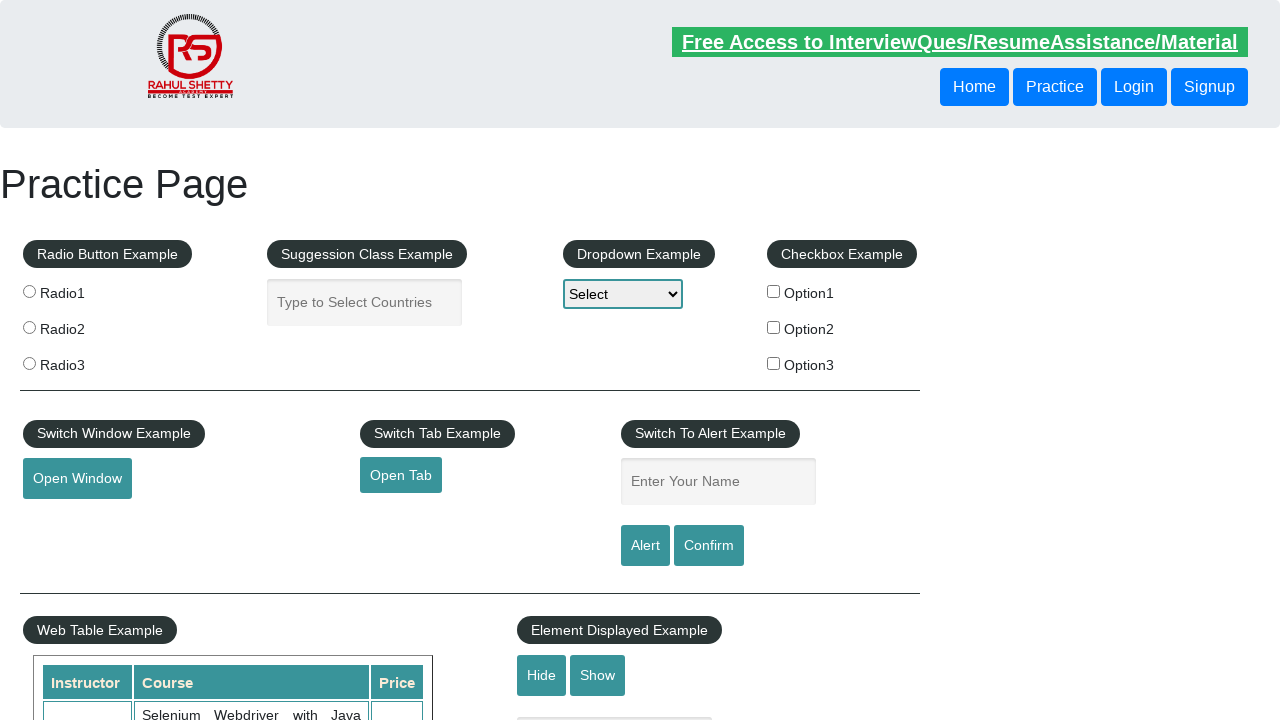

Verified footer link 'Google+' has valid href: #
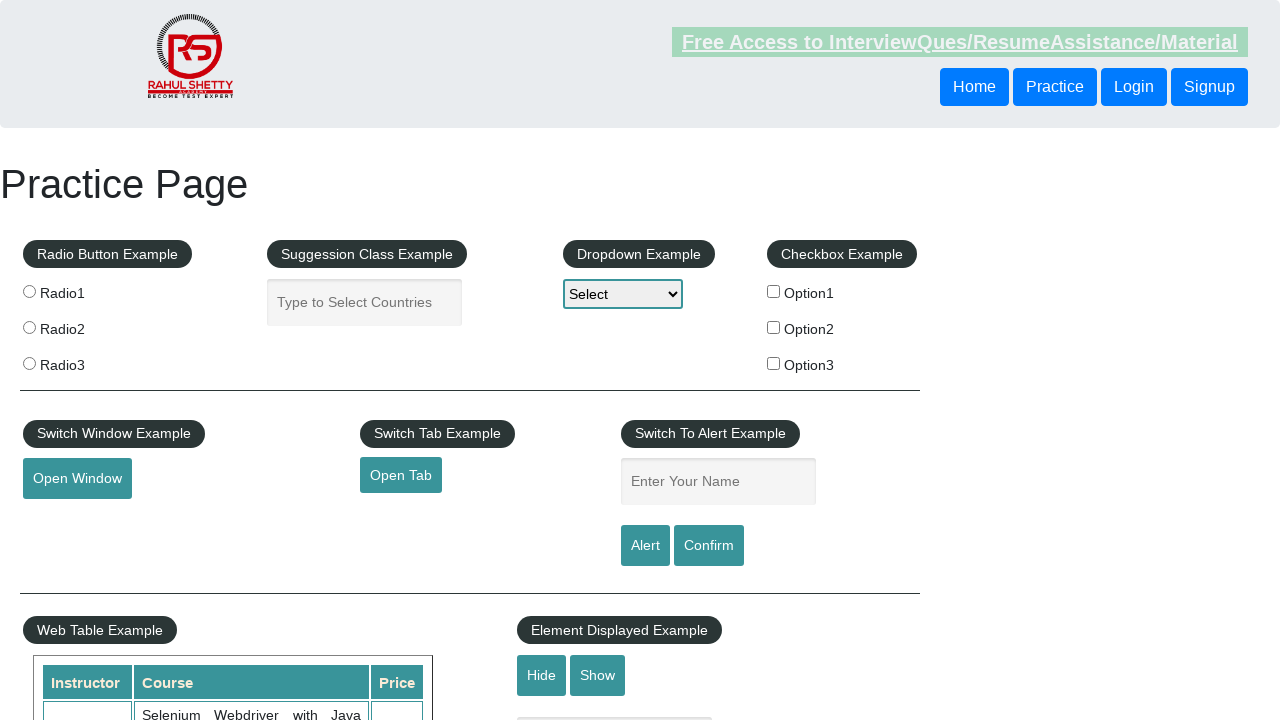

Verified footer link 'Youtube' has valid href: #
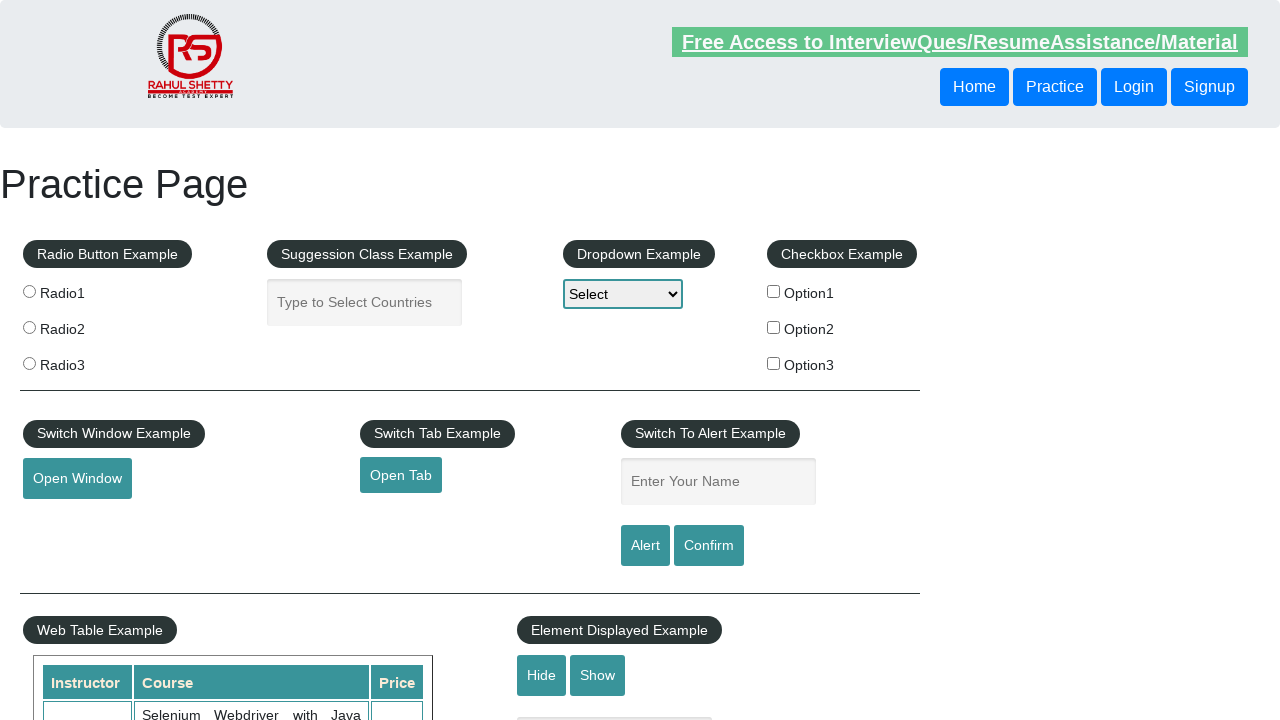

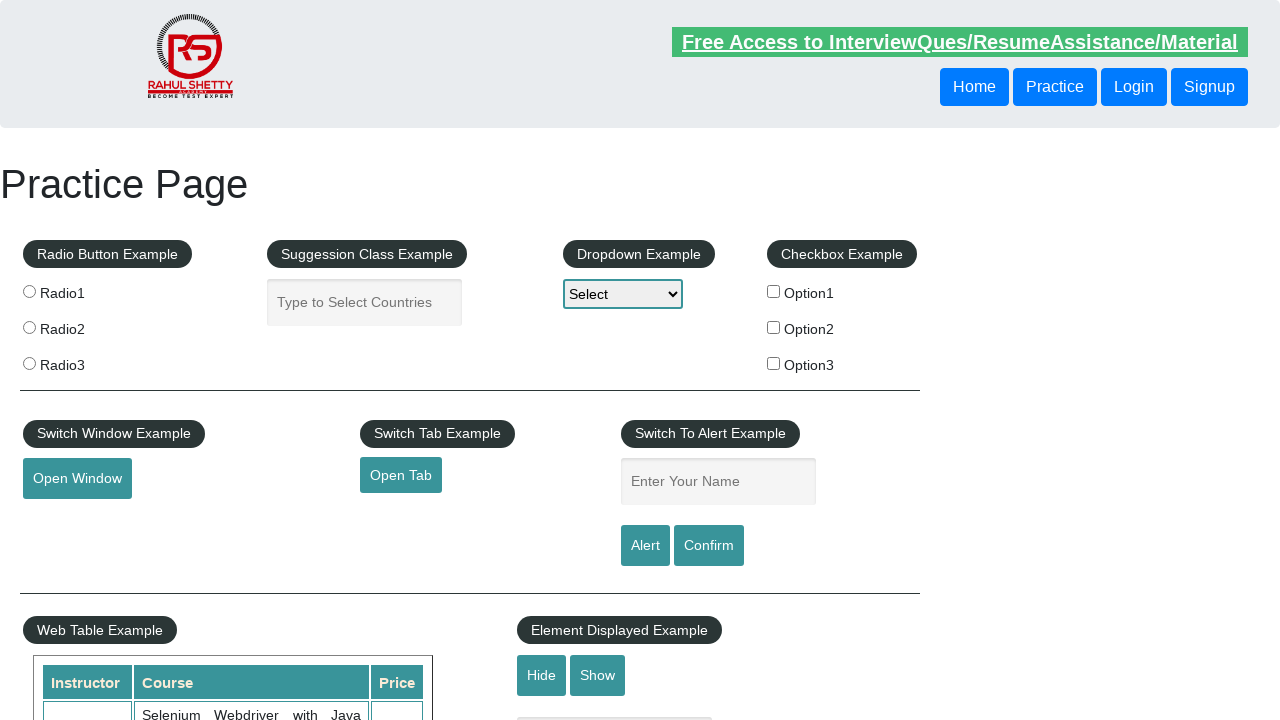